Tests the card filtering functionality by adding a filter and selecting Credit cards option

Starting URL: https://demo.mercury.com/cards

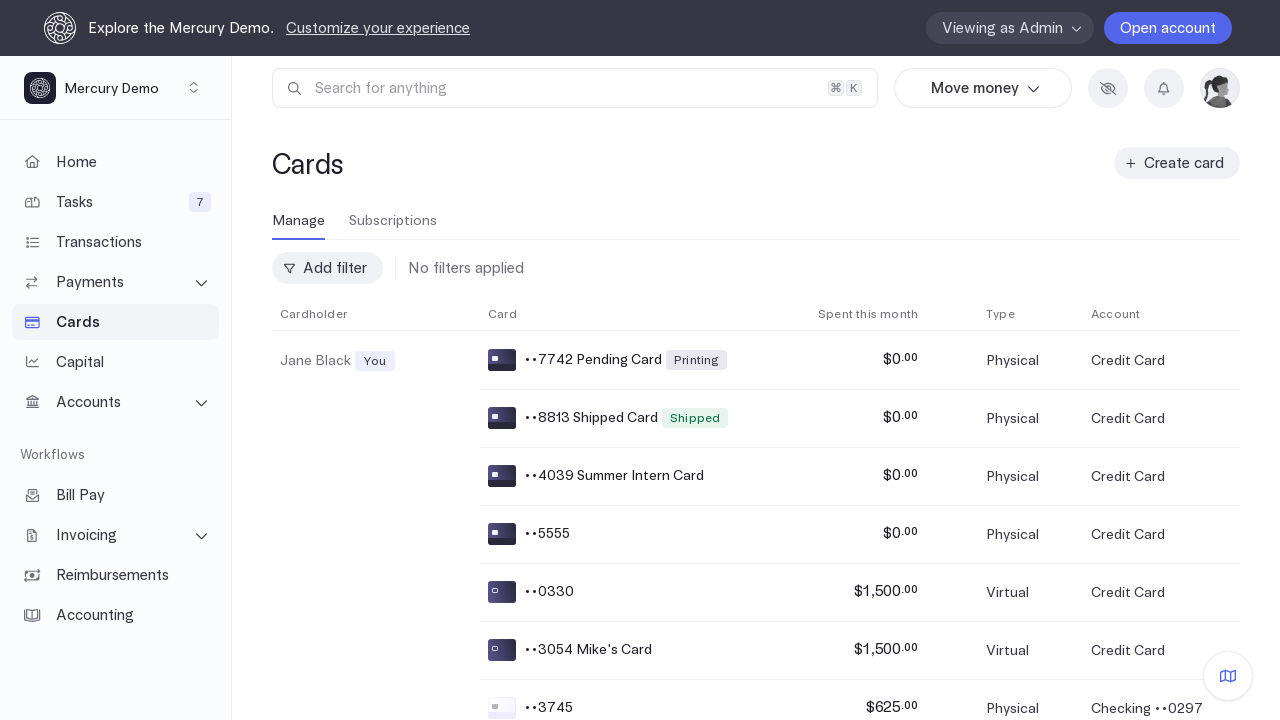

Clicked 'Add Filter' button at (328, 268) on internal:role=button[name="Add Filter"i]
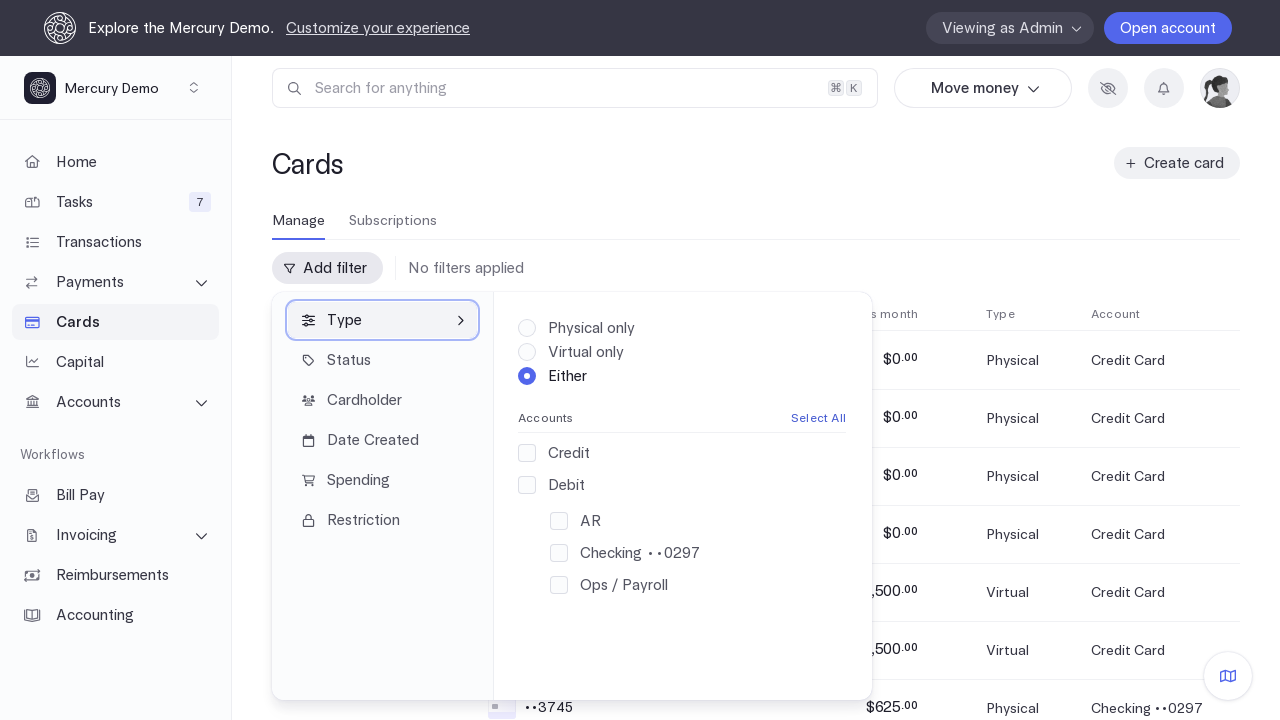

Checked 'Credit' checkbox to filter for Credit cards at (527, 453) on internal:label="Credit"i
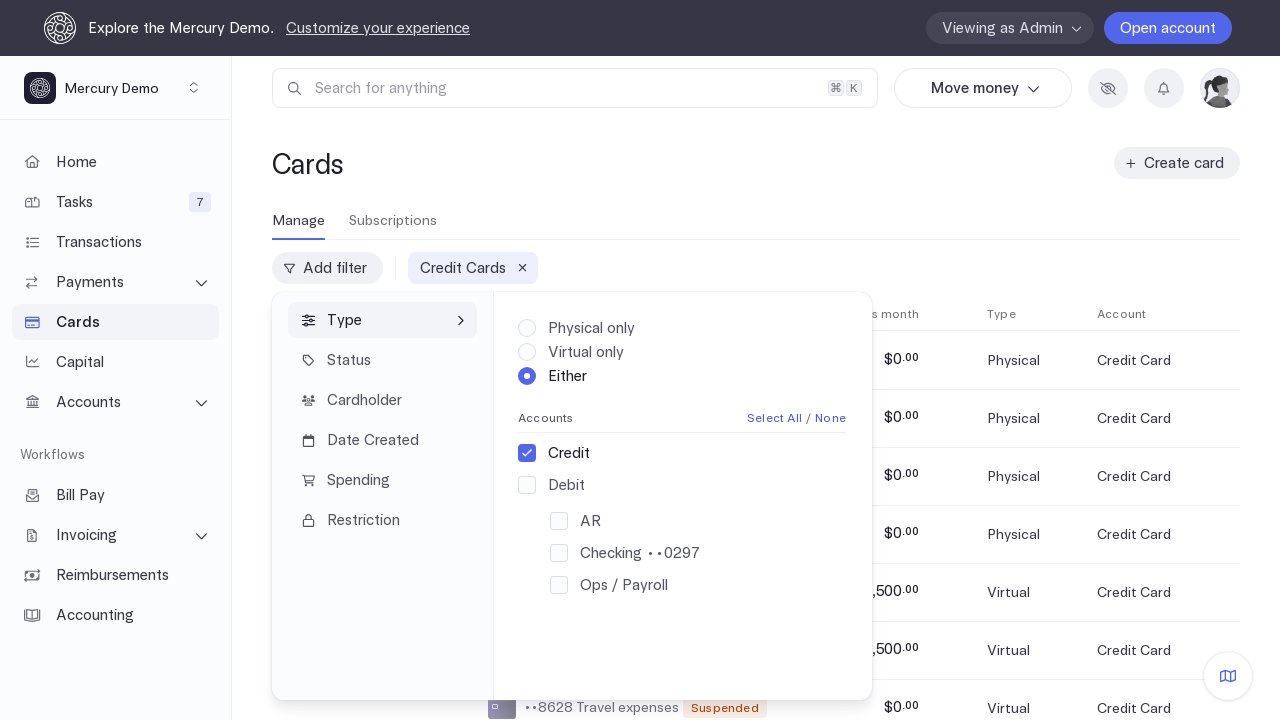

Credit Cards filter tag appeared on the page
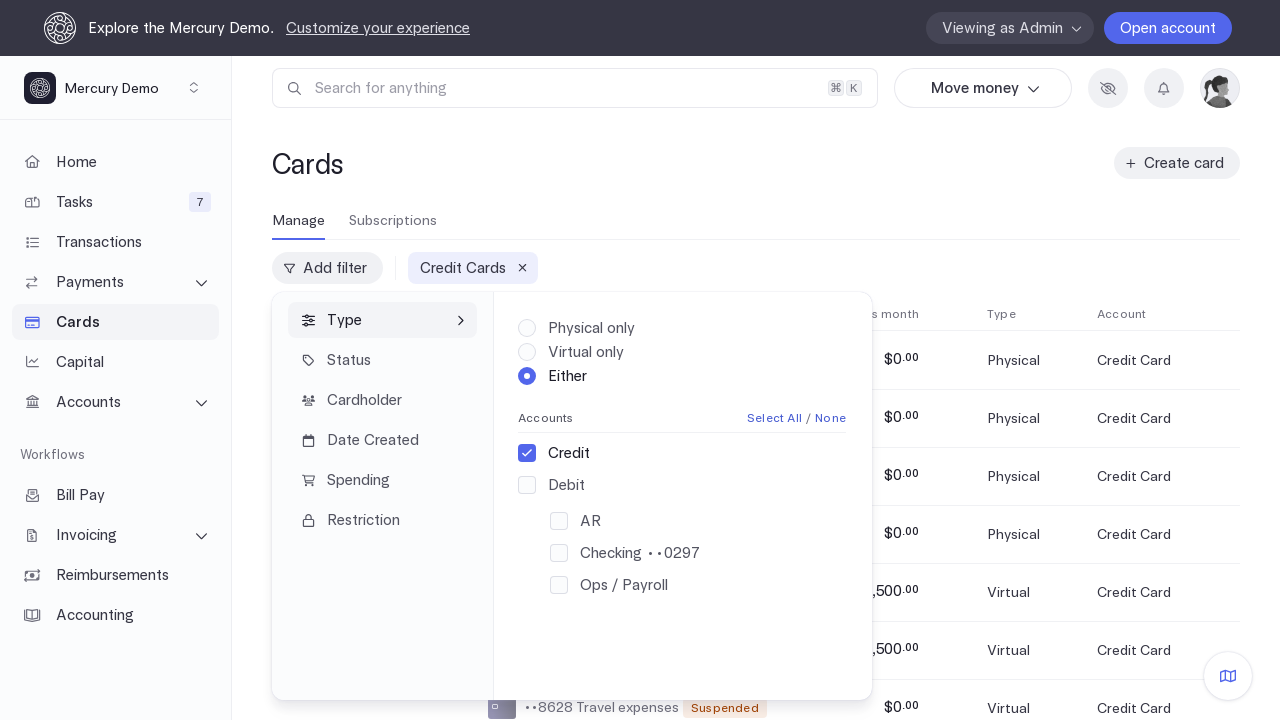

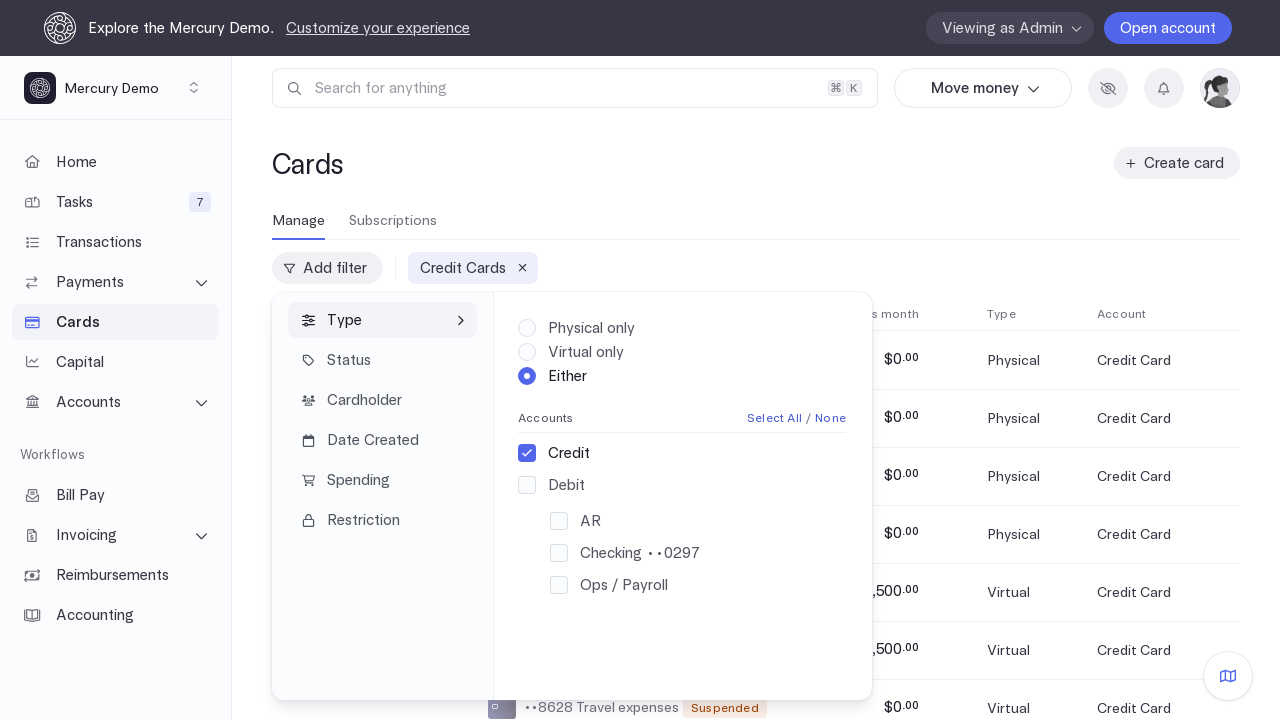